Verifies elements on the Celebrity Homes page including the explore button and video thumbnail

Starting URL: https://www.asianpaints.com/where-the-heart-is/season-7.html

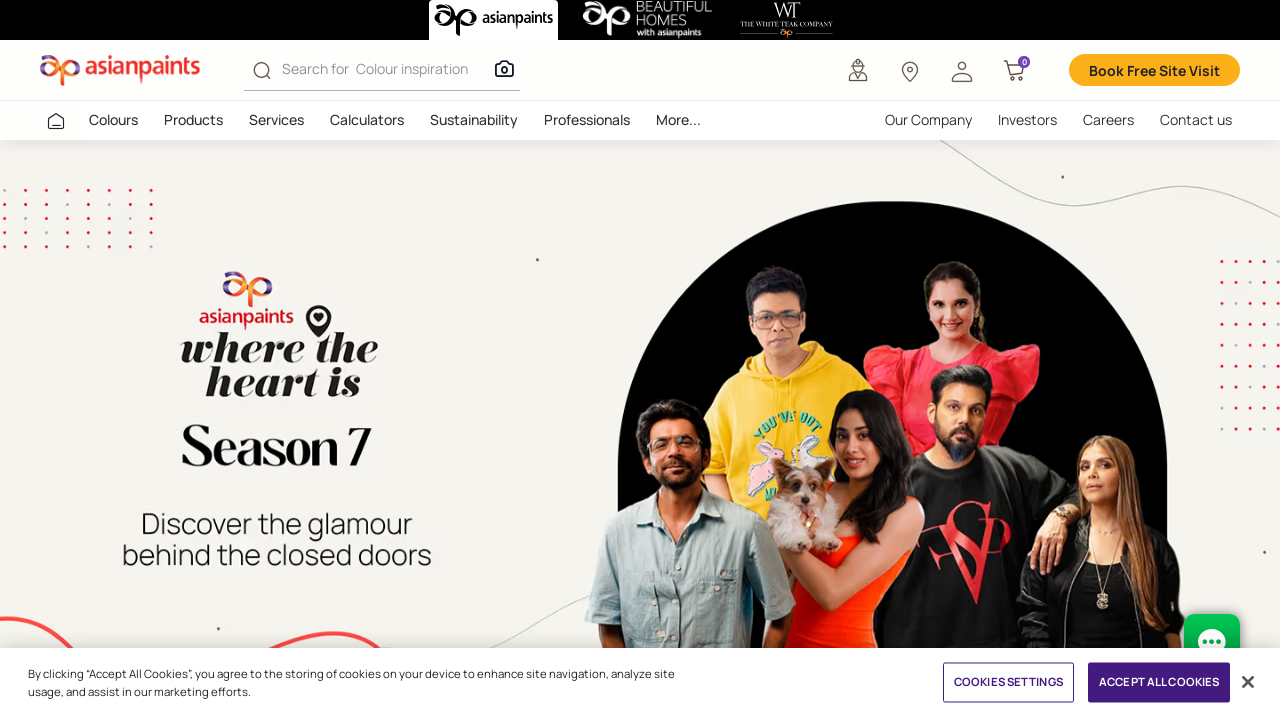

Waited for 'explore similar styles' button to be visible on Celebrity Homes page
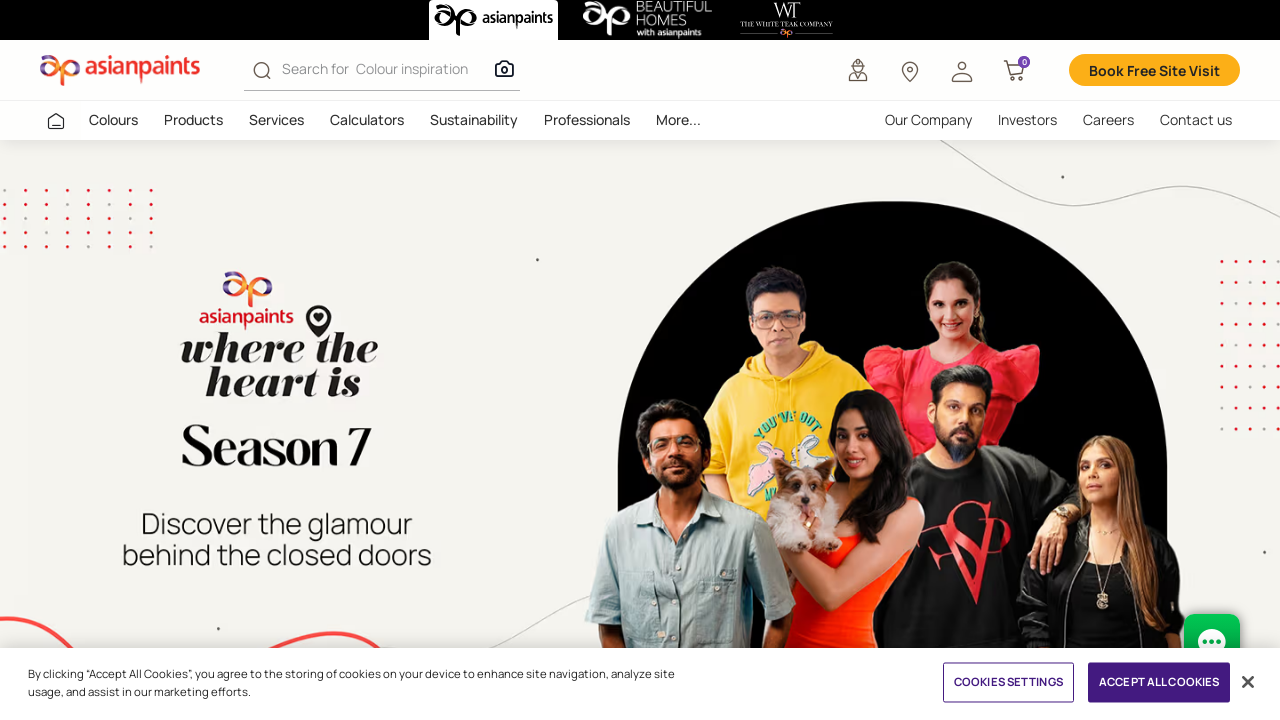

Waited for video thumbnail to be visible on Celebrity Homes page
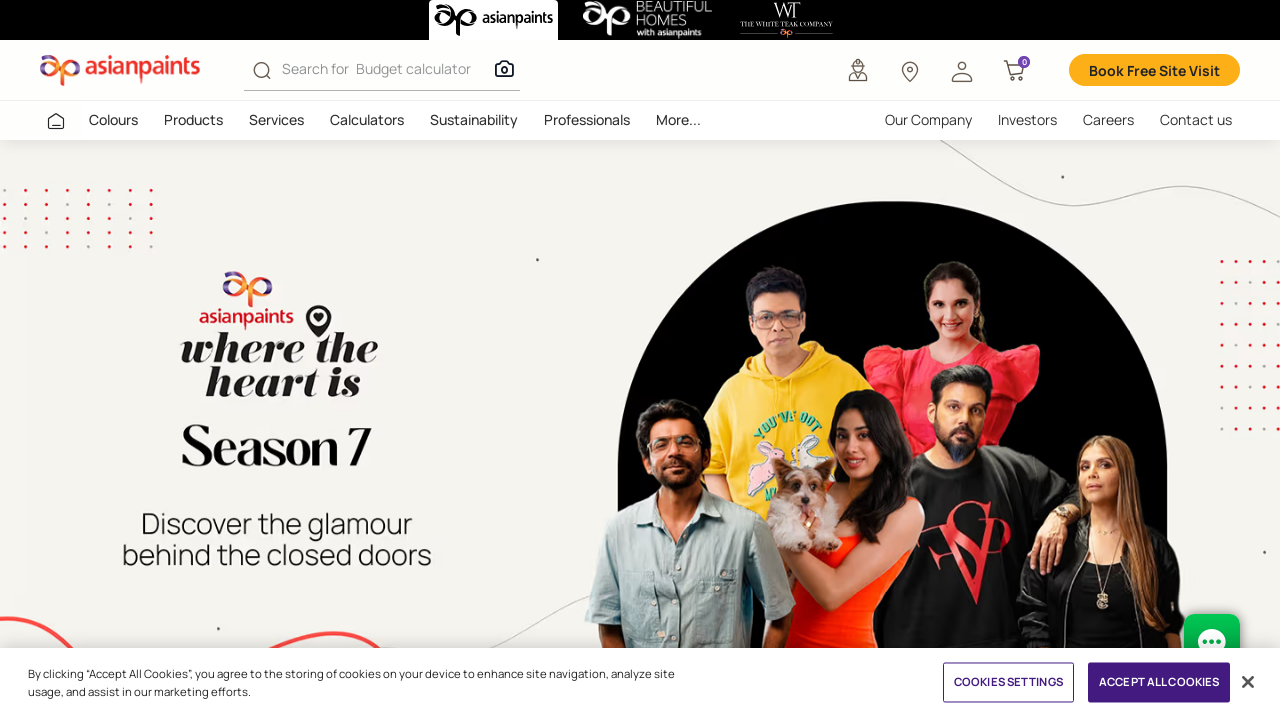

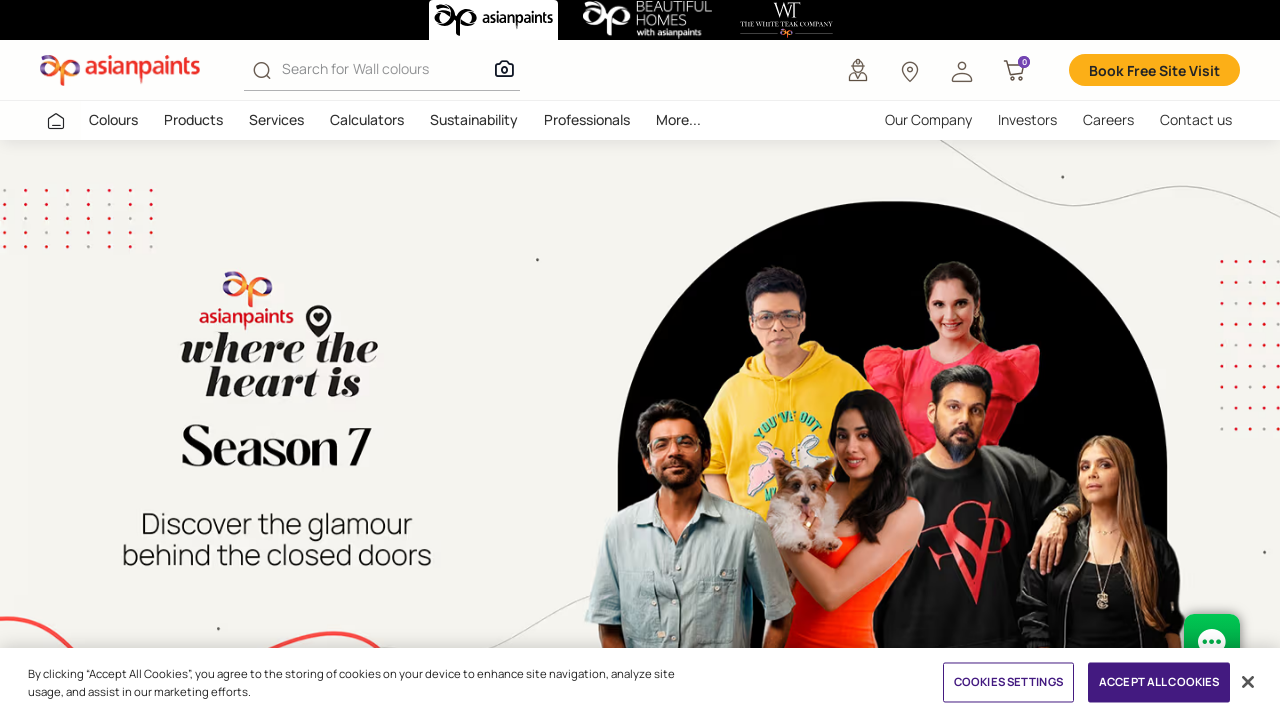